Tests opening multiple links in new tabs from the footer section of the page, specifically from the first column, and retrieves the title of each opened page

Starting URL: https://rahulshettyacademy.com/AutomationPractice/

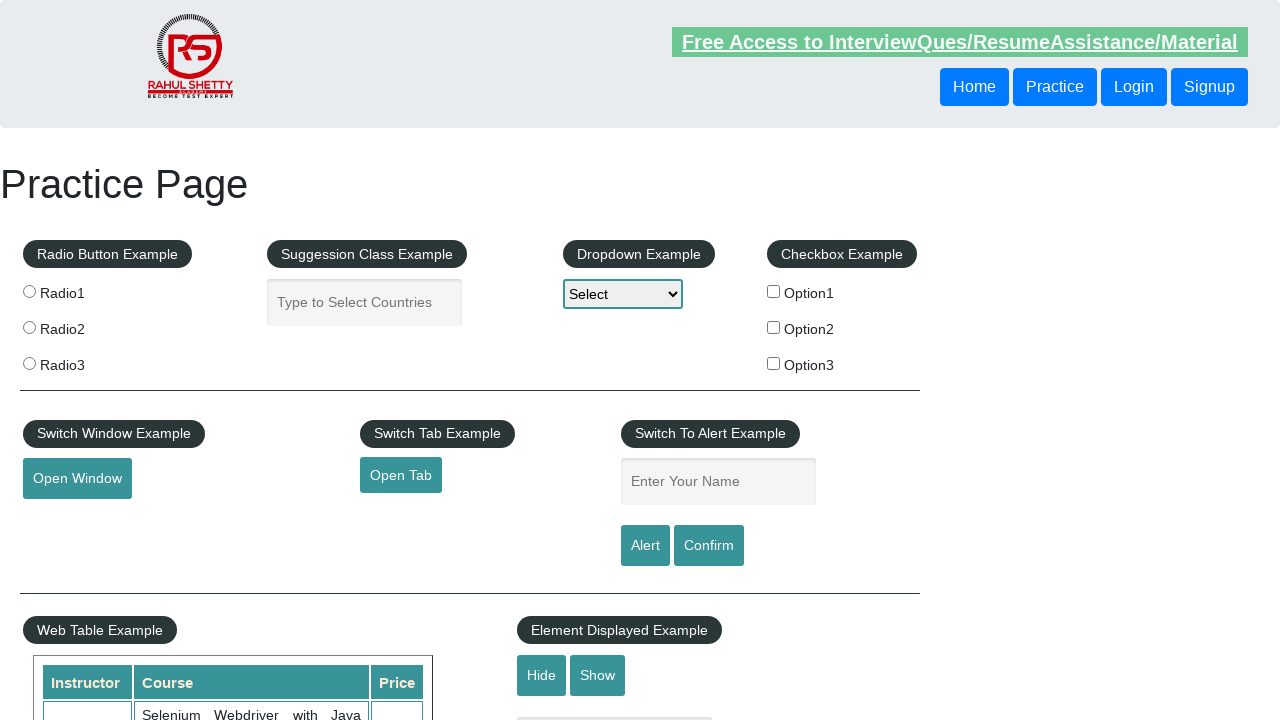

Counted total links on page
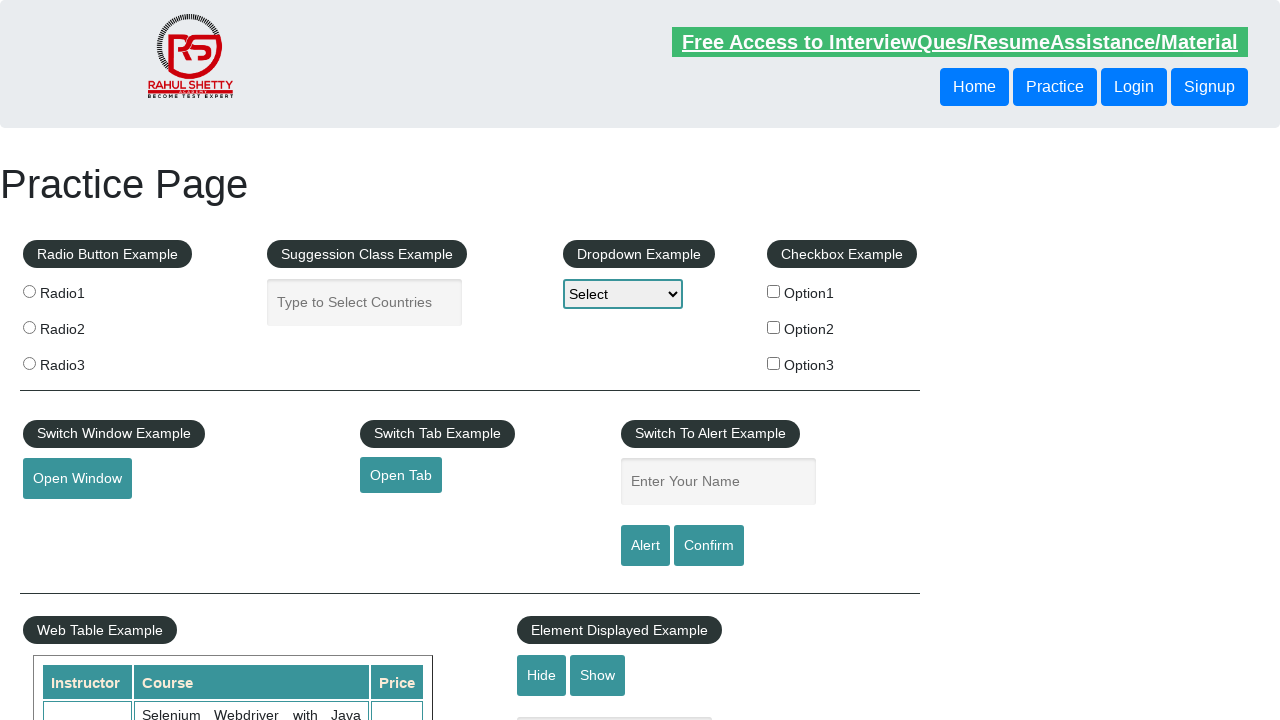

Counted links in footer section
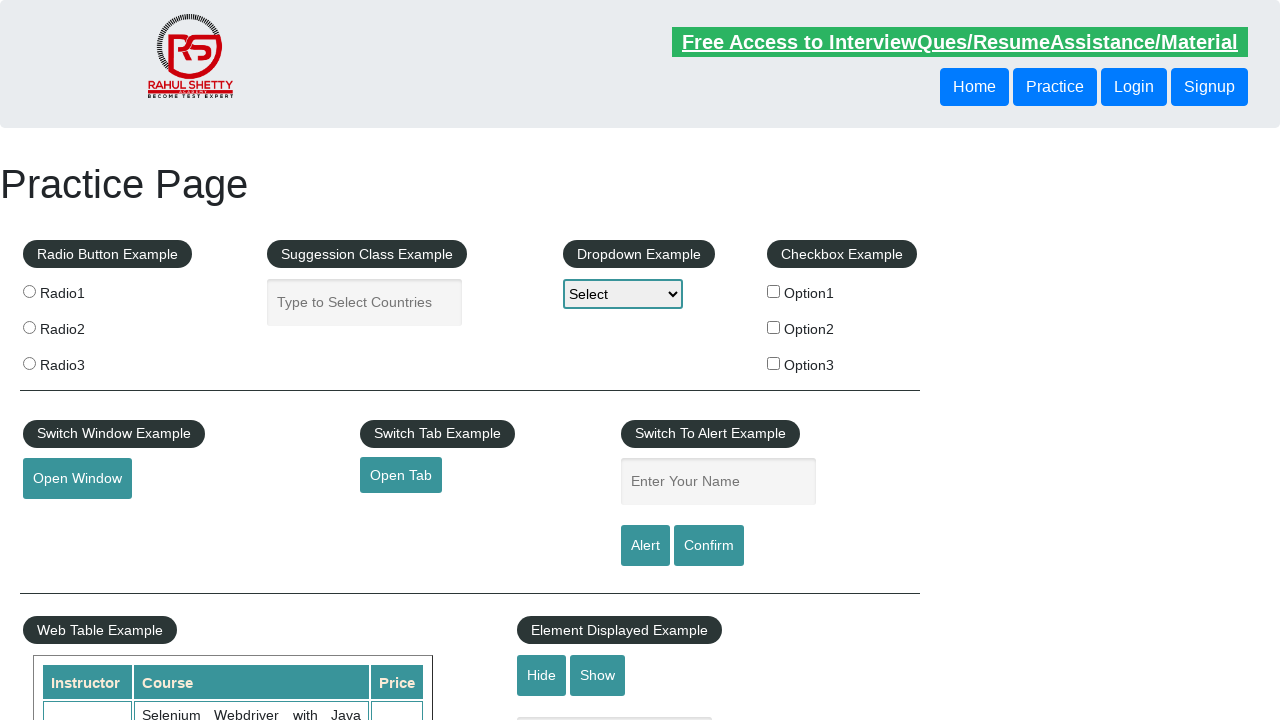

Counted links in first column of footer
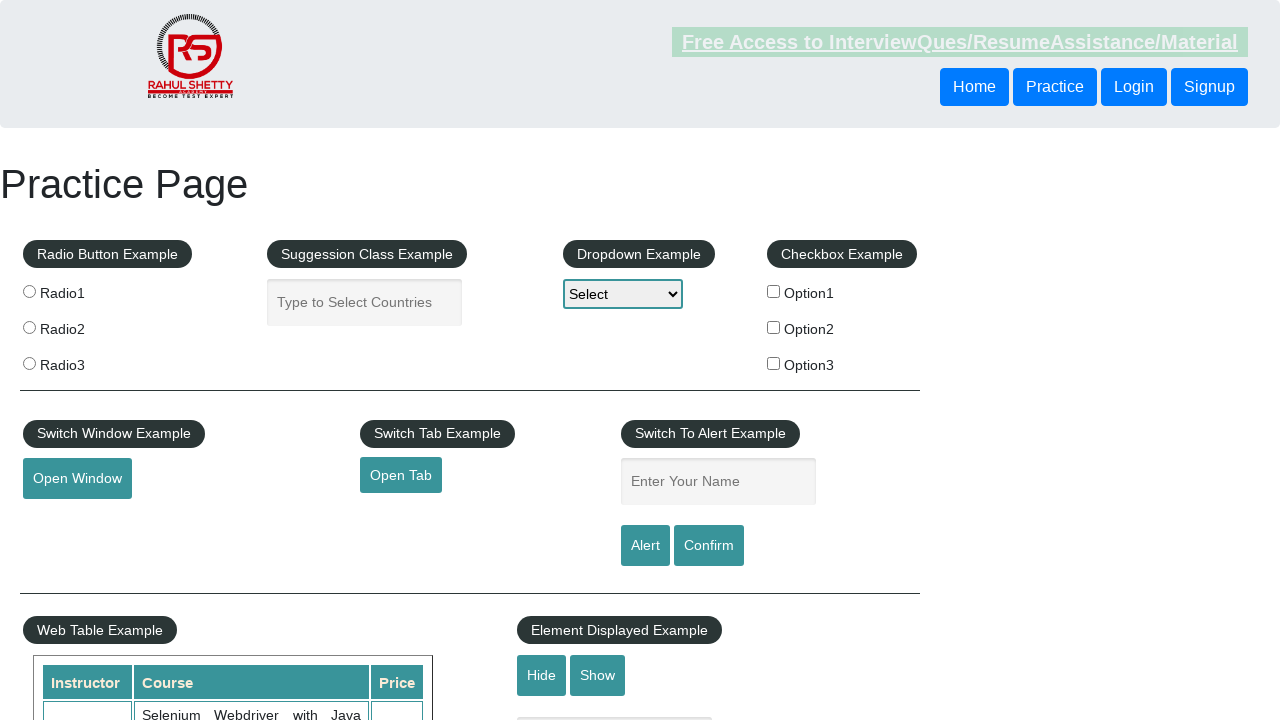

Retrieved all links from first column of footer
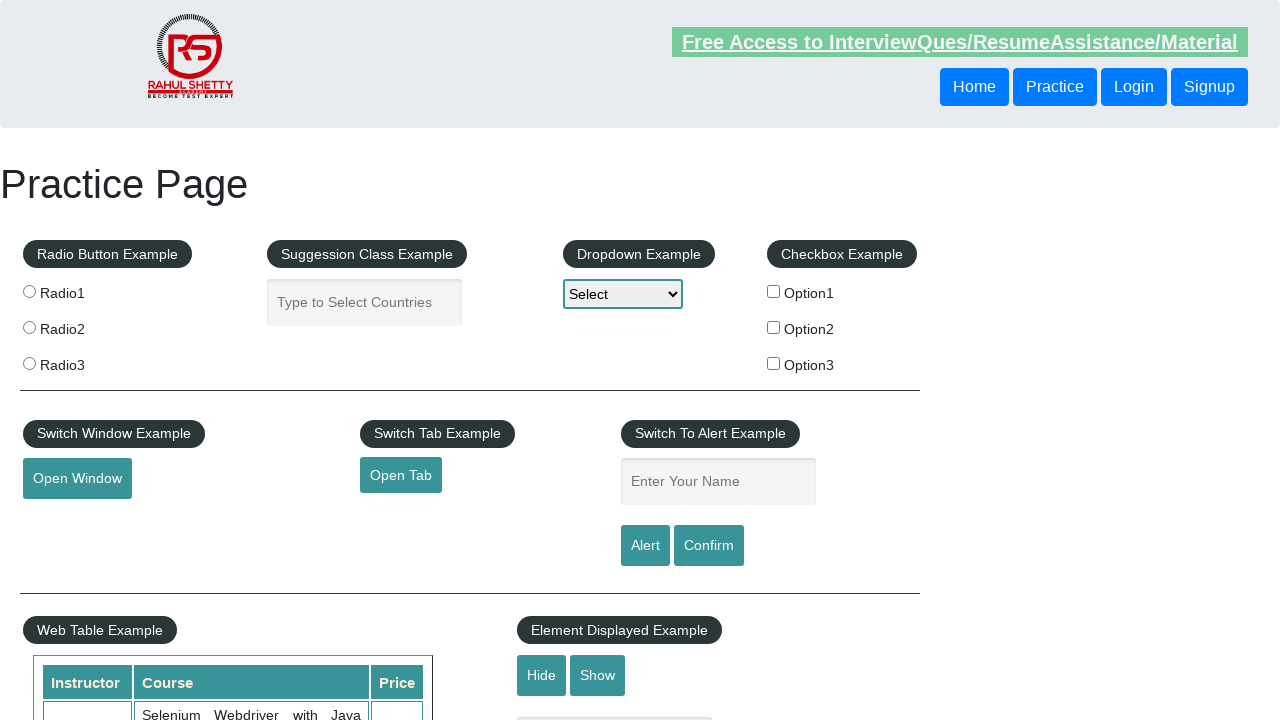

Opened link 1 from first column in new tab using Ctrl+Click at (68, 520) on xpath=//table/tbody/tr/td[1]/ul//a >> nth=1
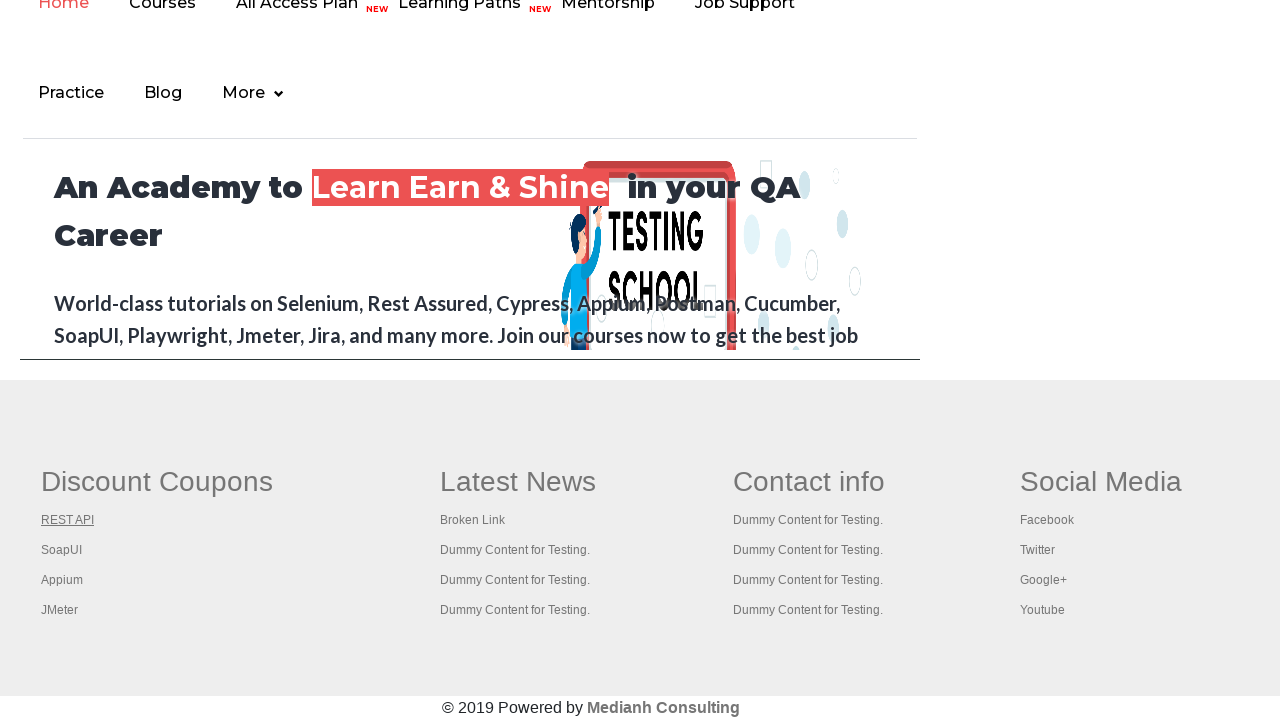

Opened link 2 from first column in new tab using Ctrl+Click at (62, 550) on xpath=//table/tbody/tr/td[1]/ul//a >> nth=2
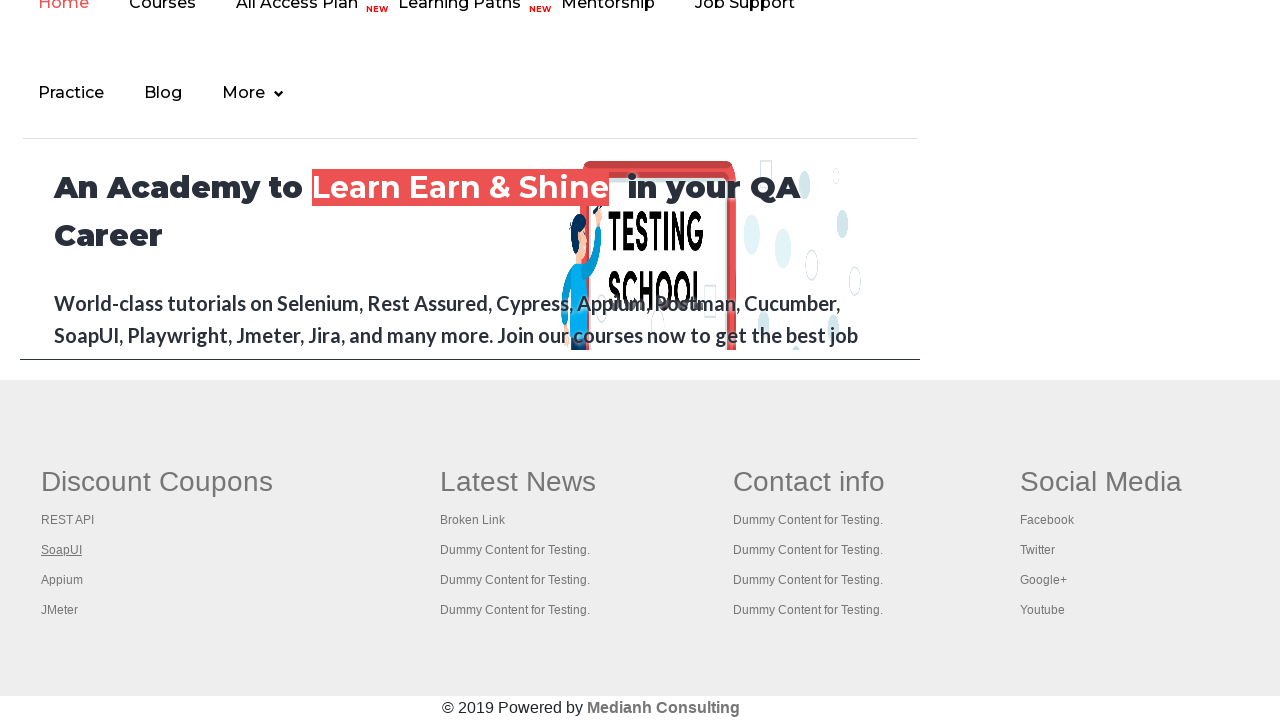

Opened link 3 from first column in new tab using Ctrl+Click at (62, 580) on xpath=//table/tbody/tr/td[1]/ul//a >> nth=3
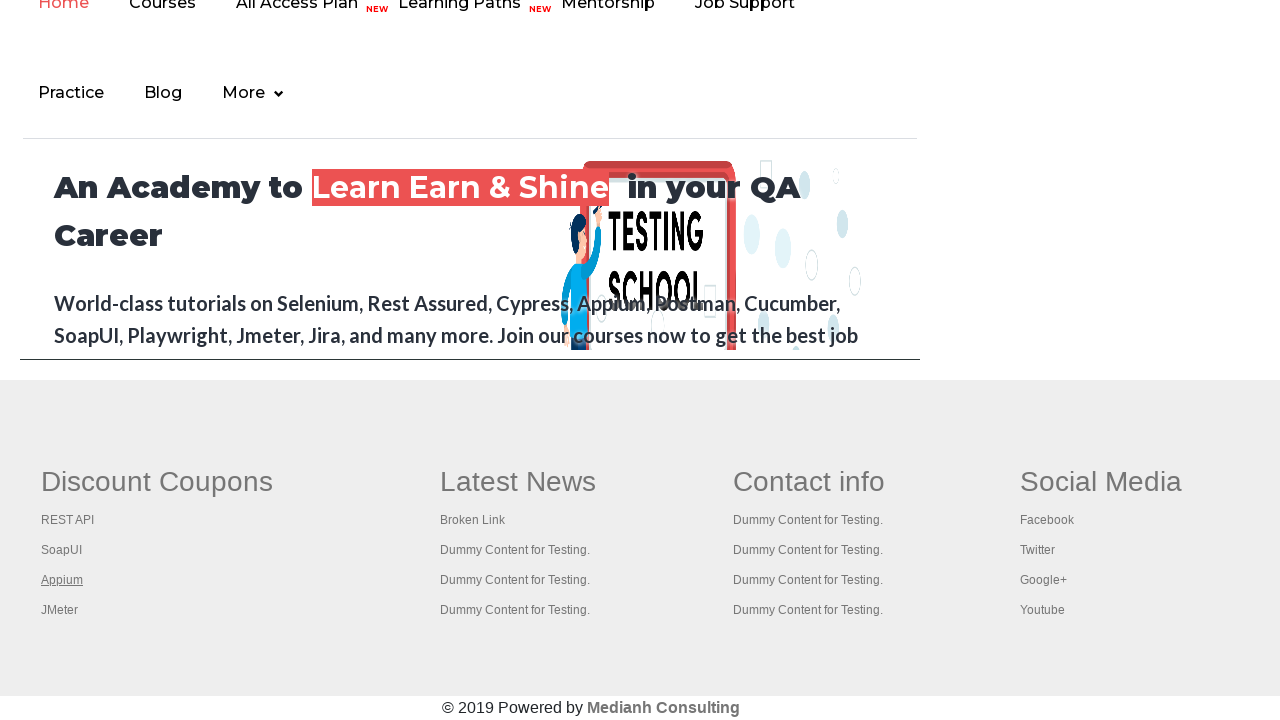

Opened link 4 from first column in new tab using Ctrl+Click at (60, 610) on xpath=//table/tbody/tr/td[1]/ul//a >> nth=4
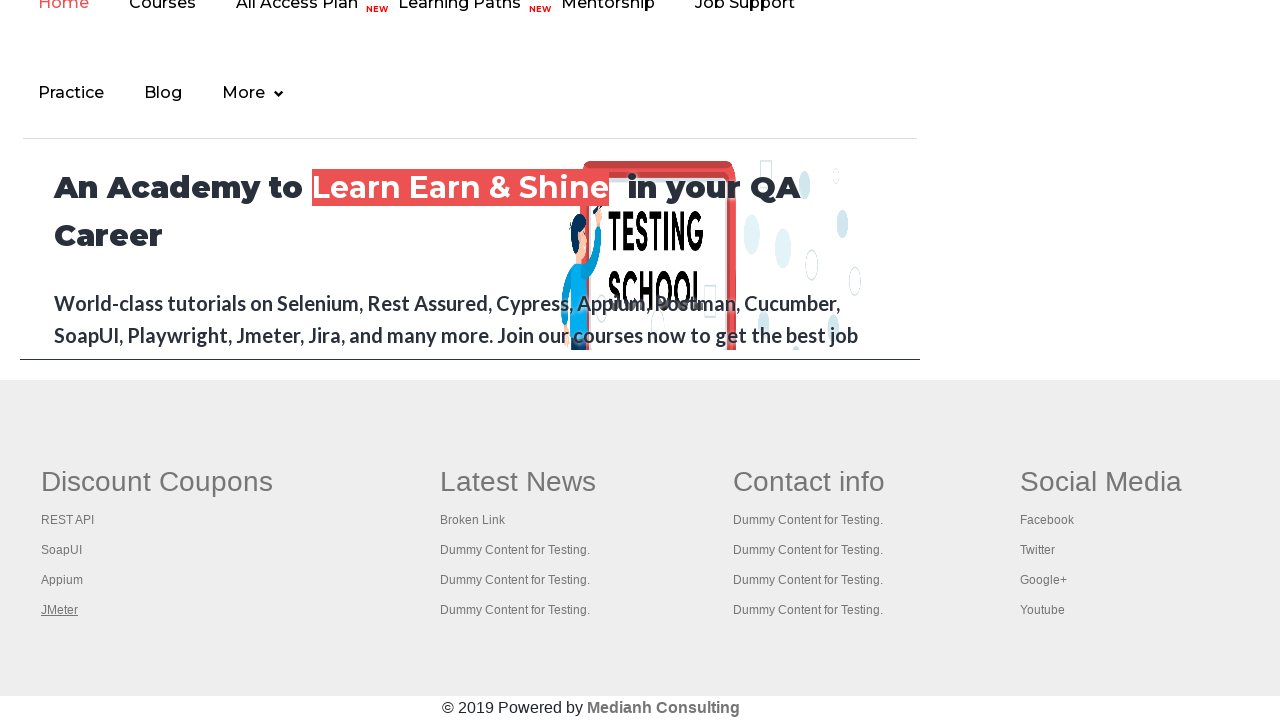

Retrieved all open pages/tabs from context
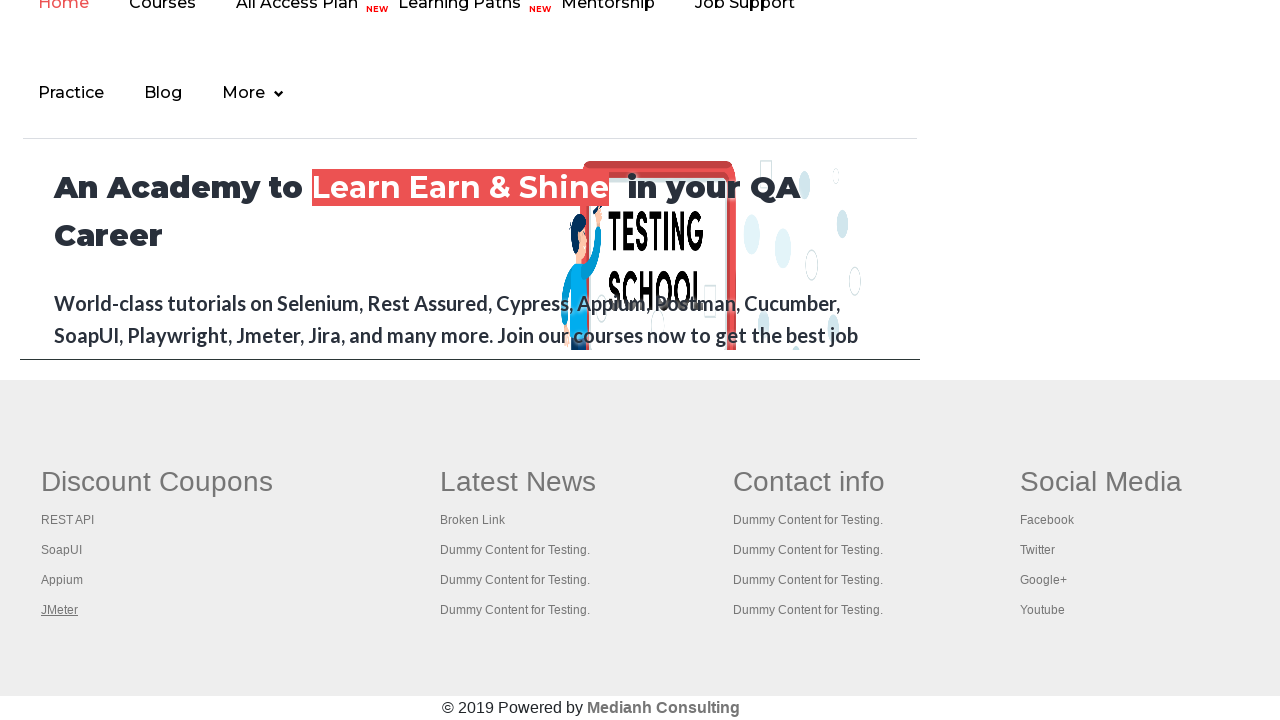

Switched to tab and retrieved title: 'Practice Page'
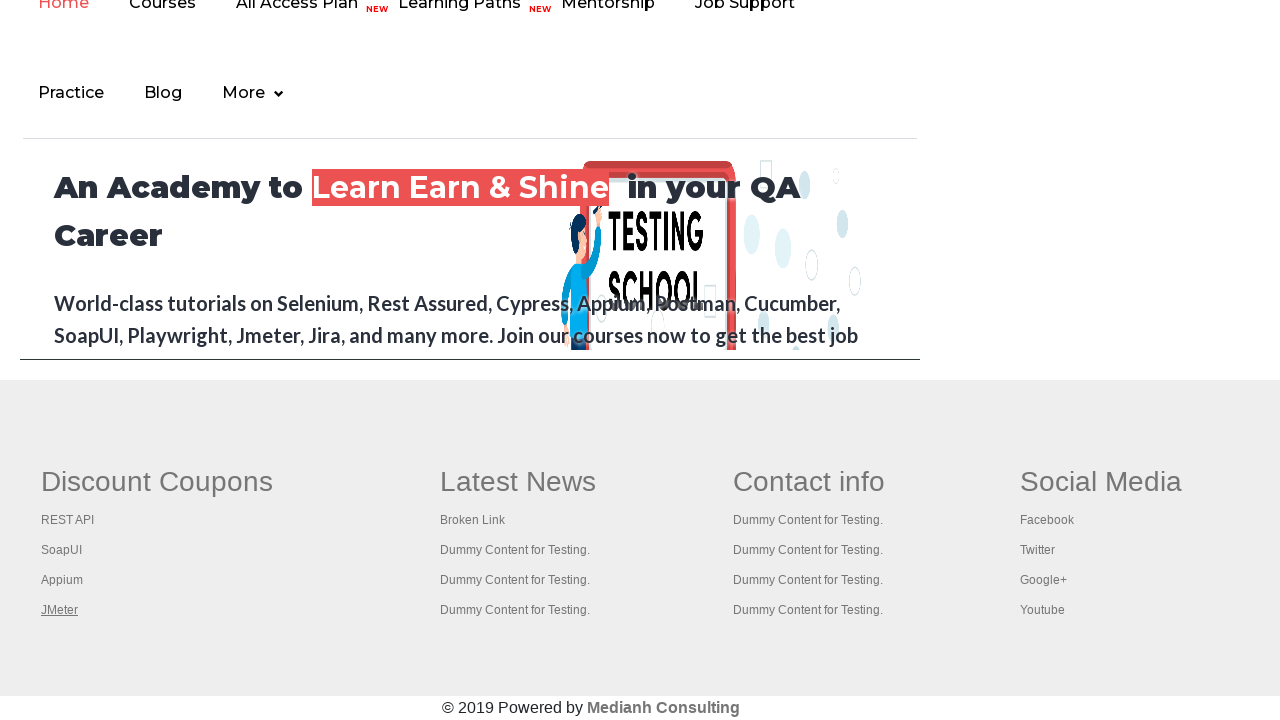

Switched to tab and retrieved title: 'REST API Tutorial'
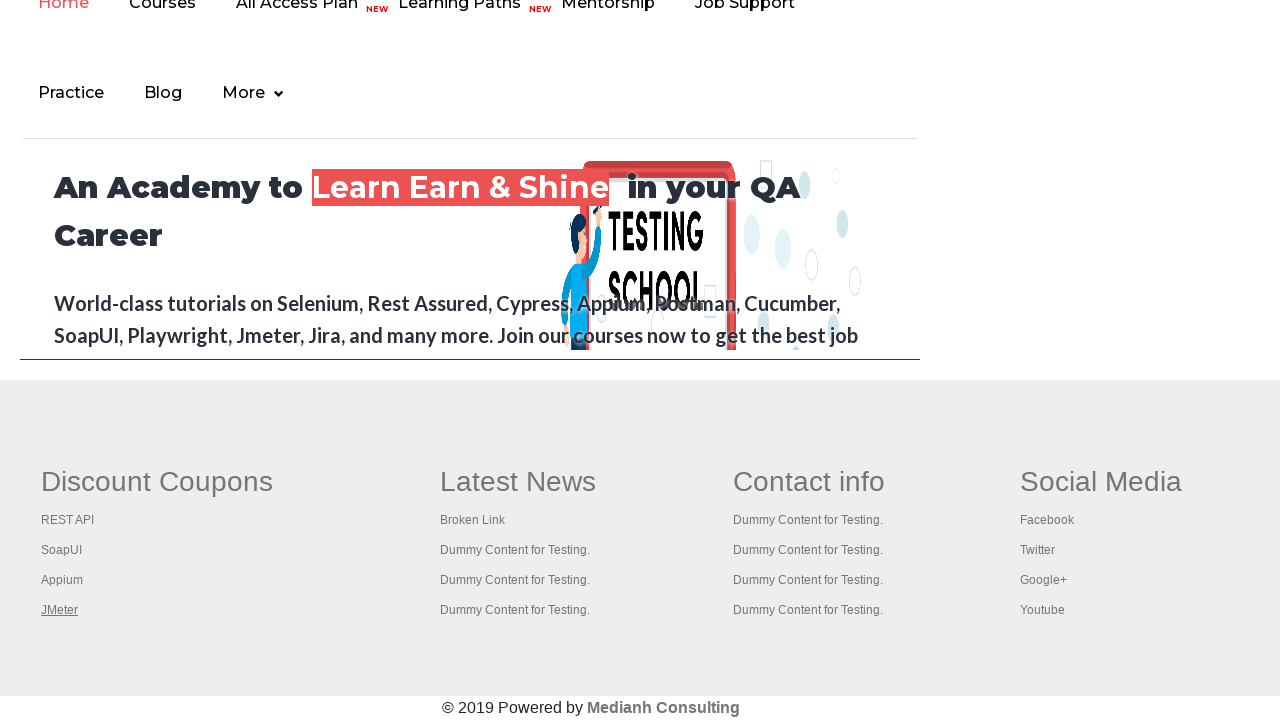

Switched to tab and retrieved title: 'The World’s Most Popular API Testing Tool | SoapUI'
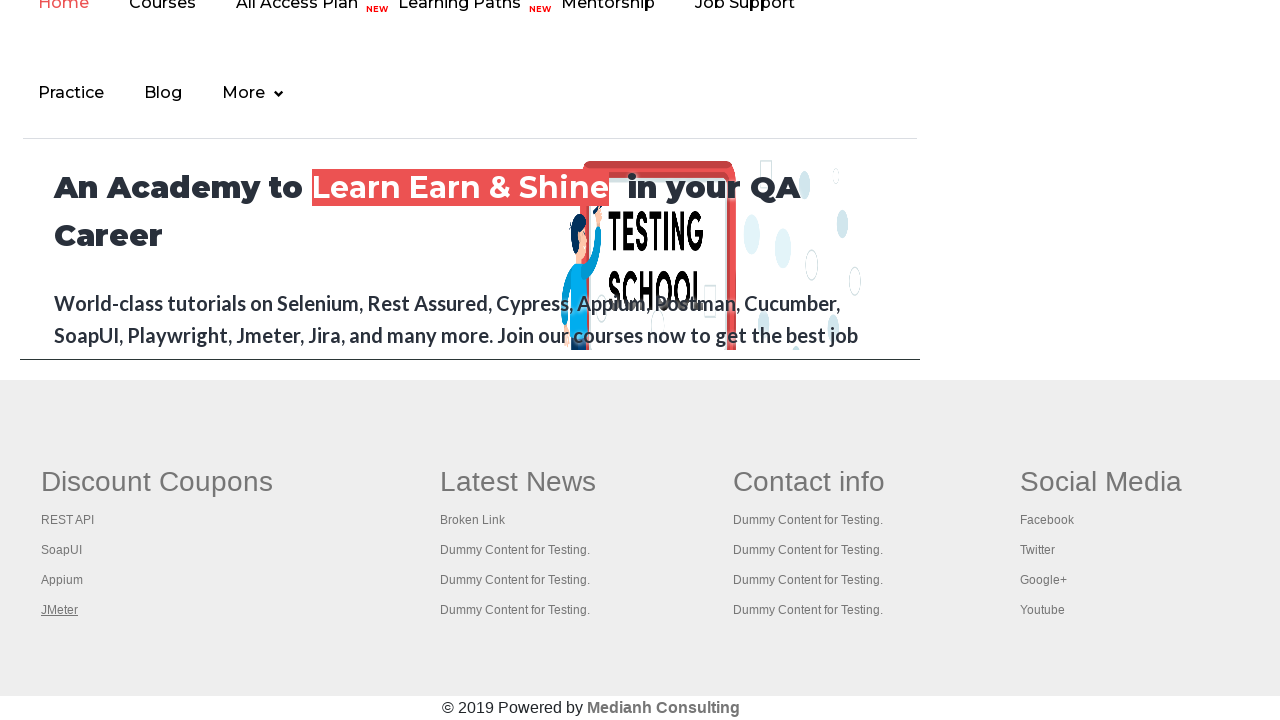

Switched to tab and retrieved title: 'Appium tutorial for Mobile Apps testing | RahulShetty Academy | Rahul'
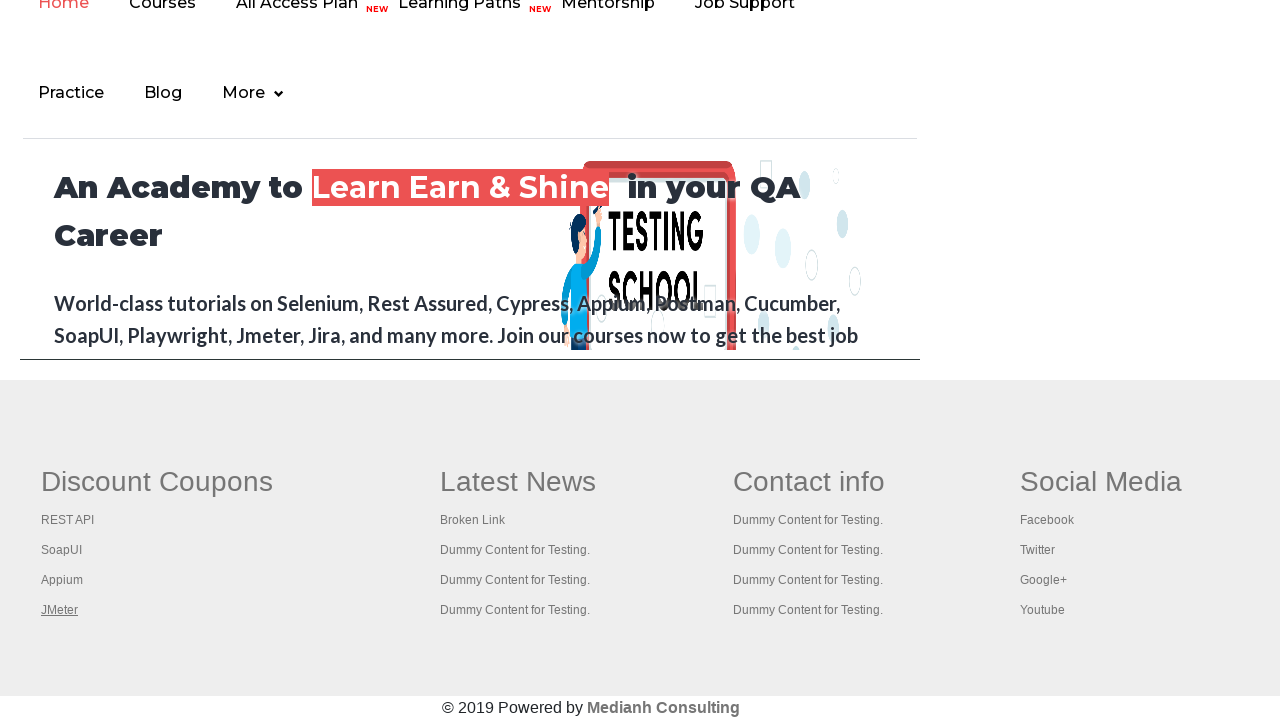

Switched to tab and retrieved title: 'Apache JMeter - Apache JMeter™'
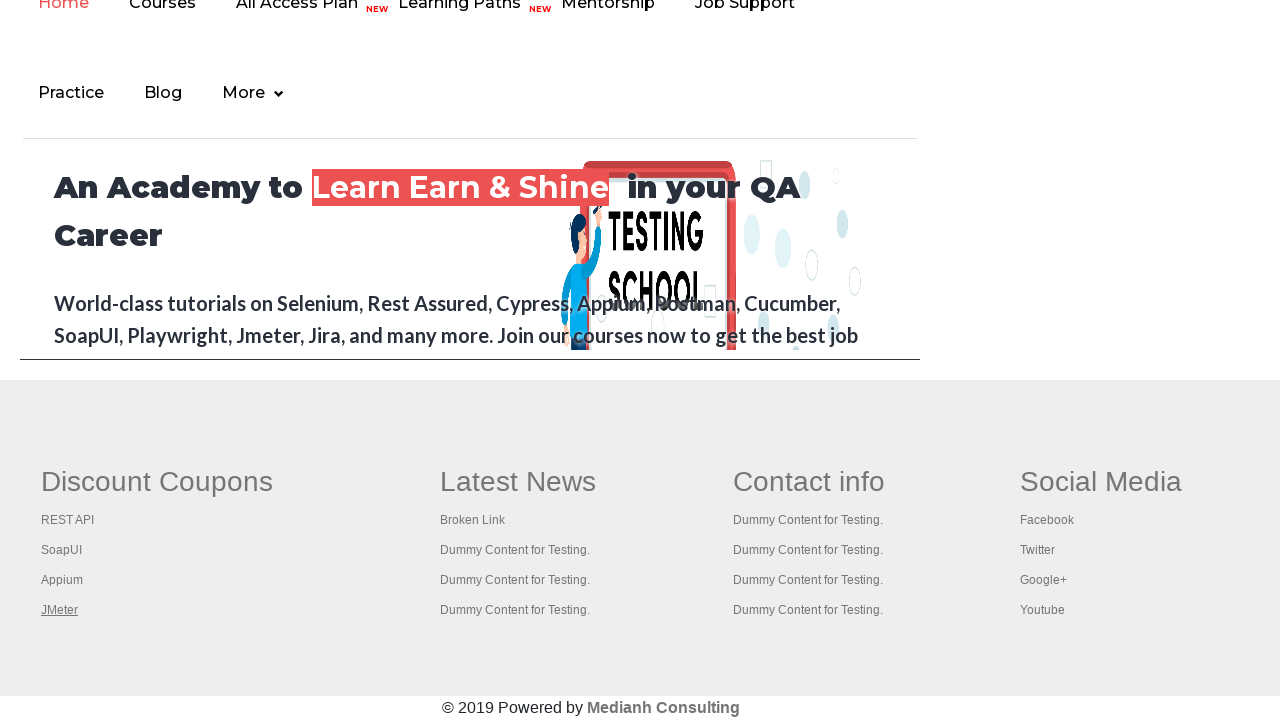

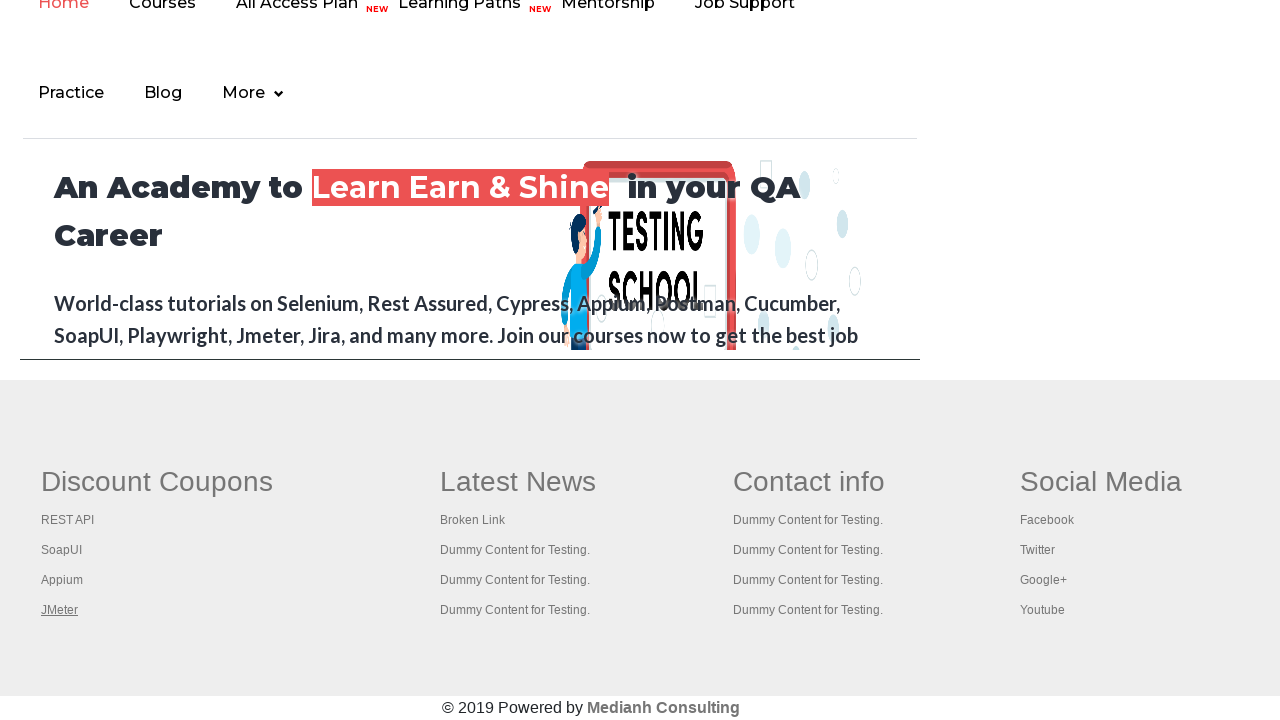